Navigates to the Radio Button page and tests selecting different radio button options (Yes and Impressive), verifying the selections and checking that the No option is disabled

Starting URL: https://demoqa.com/

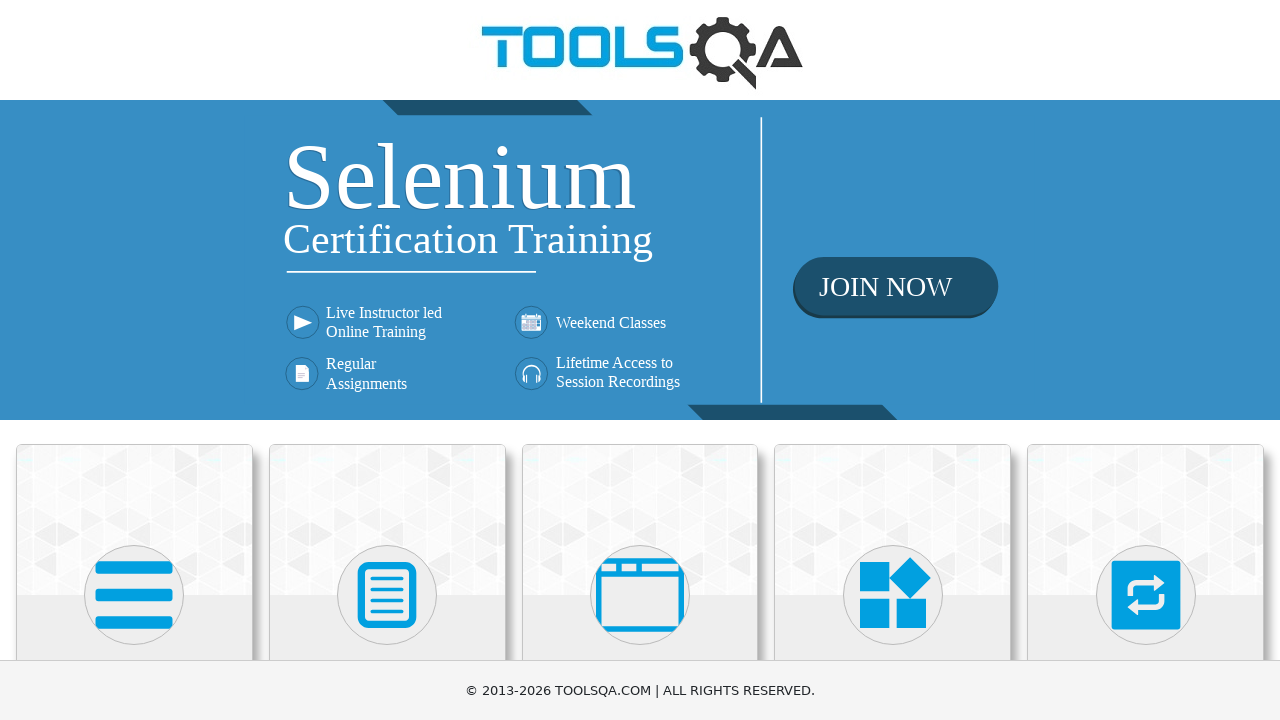

Clicked on Elements section at (134, 360) on internal:text="Elements"i
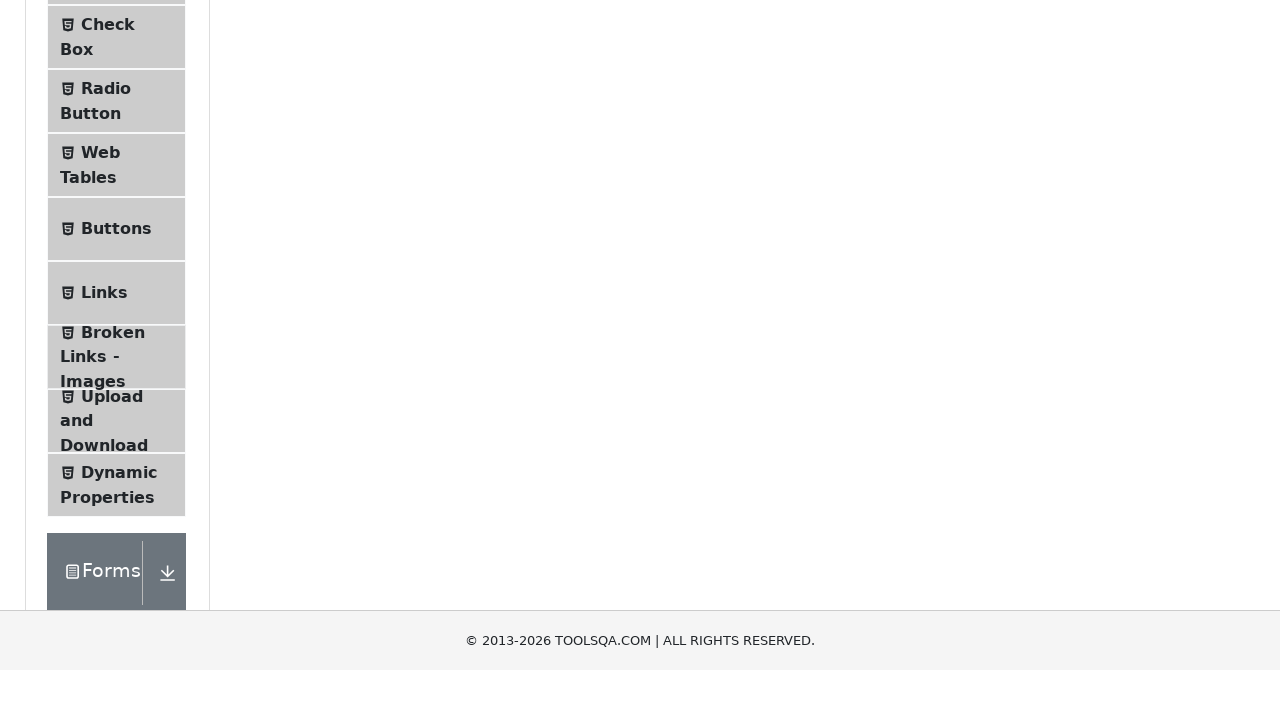

Clicked on Radio Button menu item at (106, 376) on internal:text="Radio Button"i
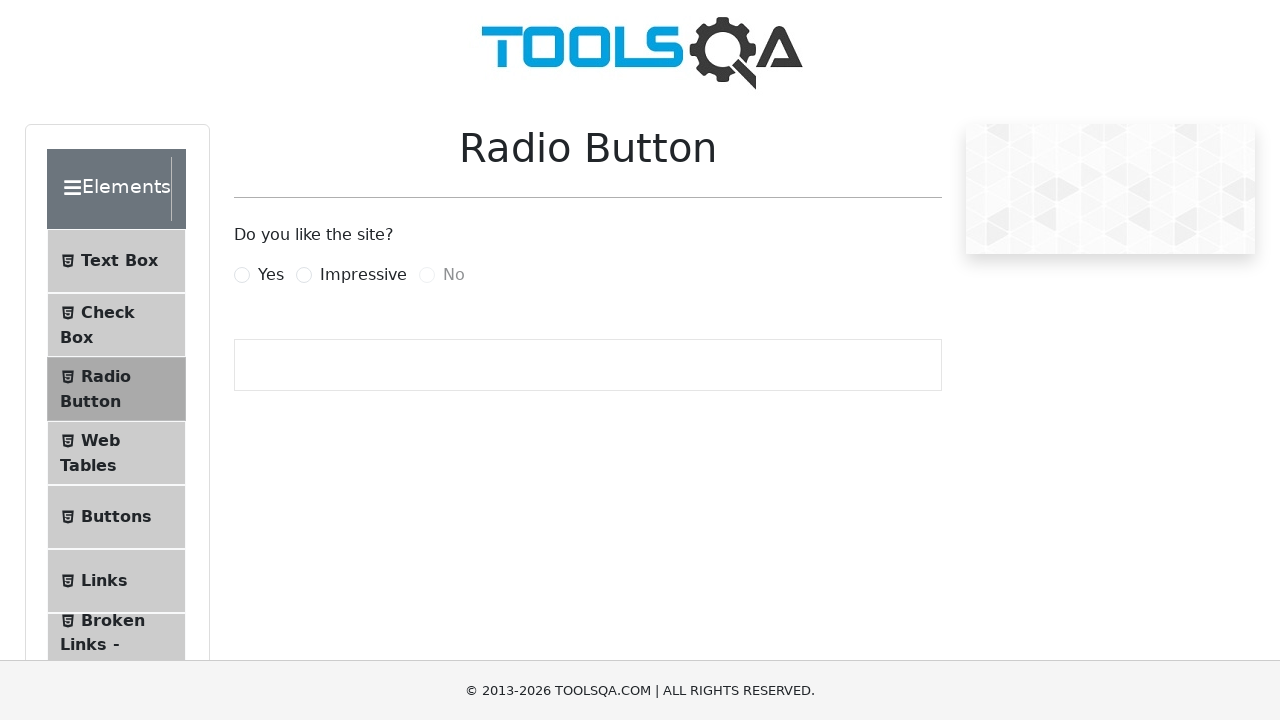

Clicked on Yes radio button at (271, 275) on xpath=//label[@for='yesRadio']
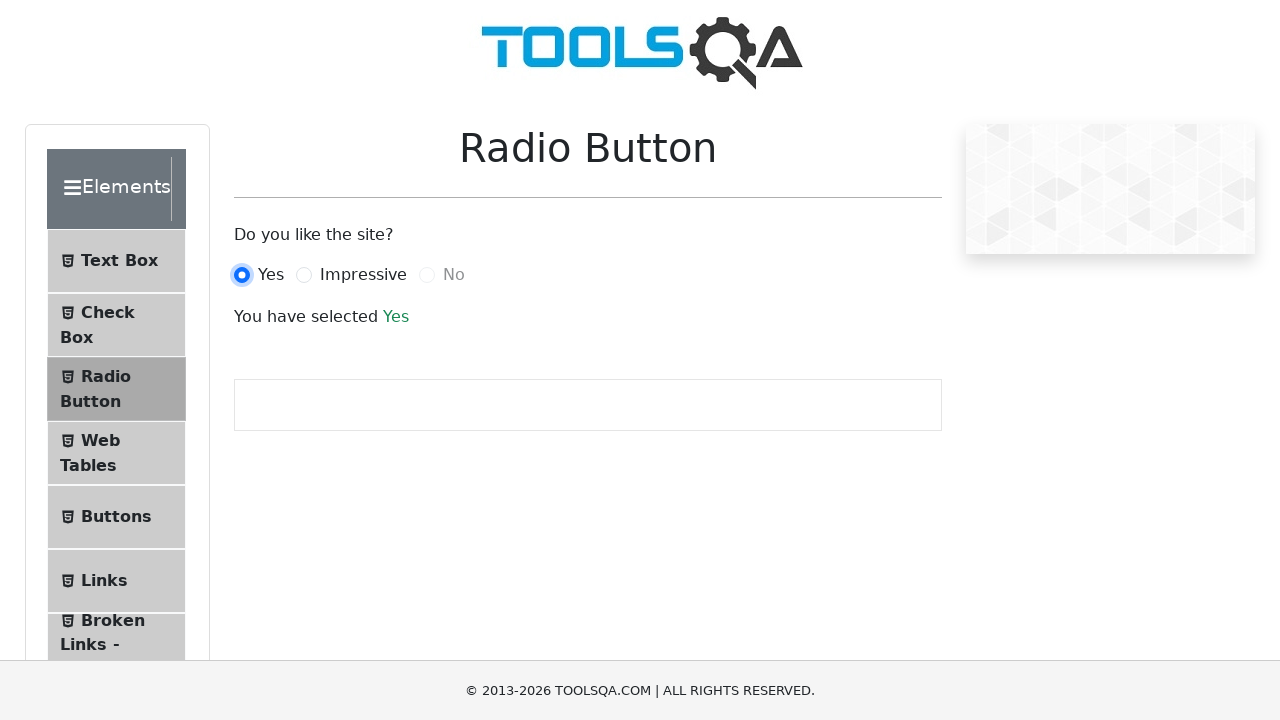

Verified Yes radio button is checked
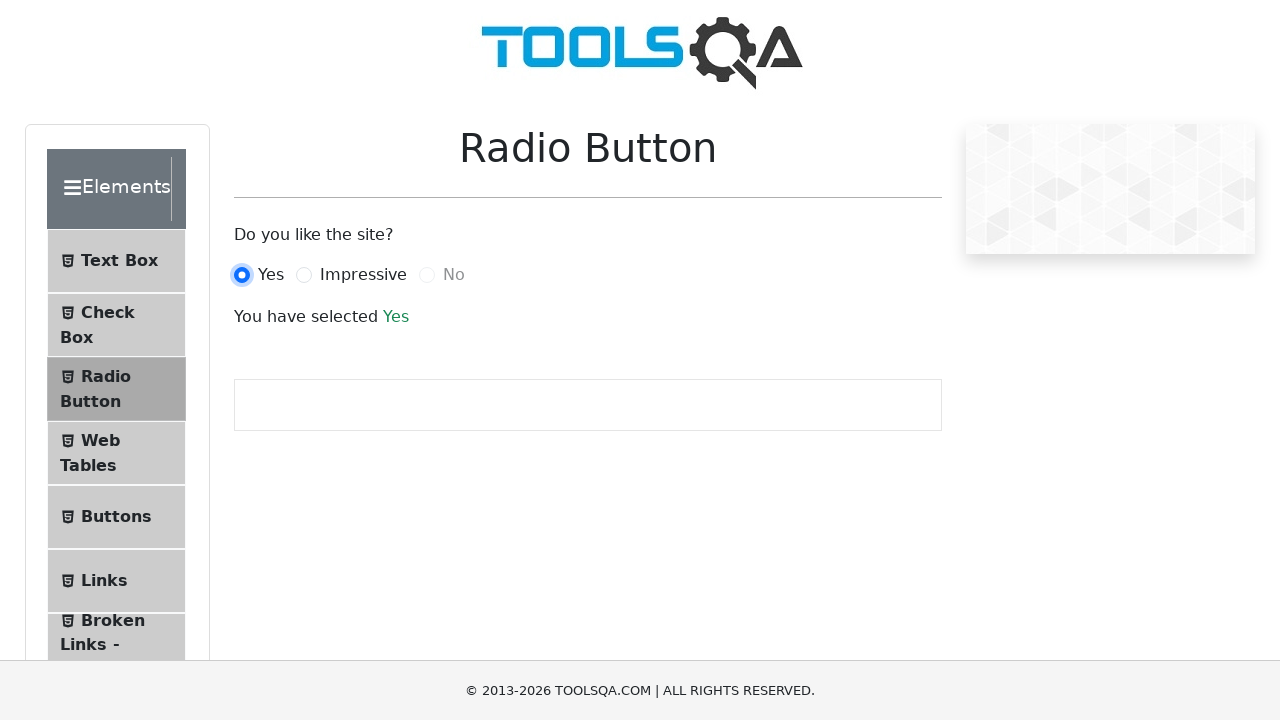

Verified success text displays 'Yes'
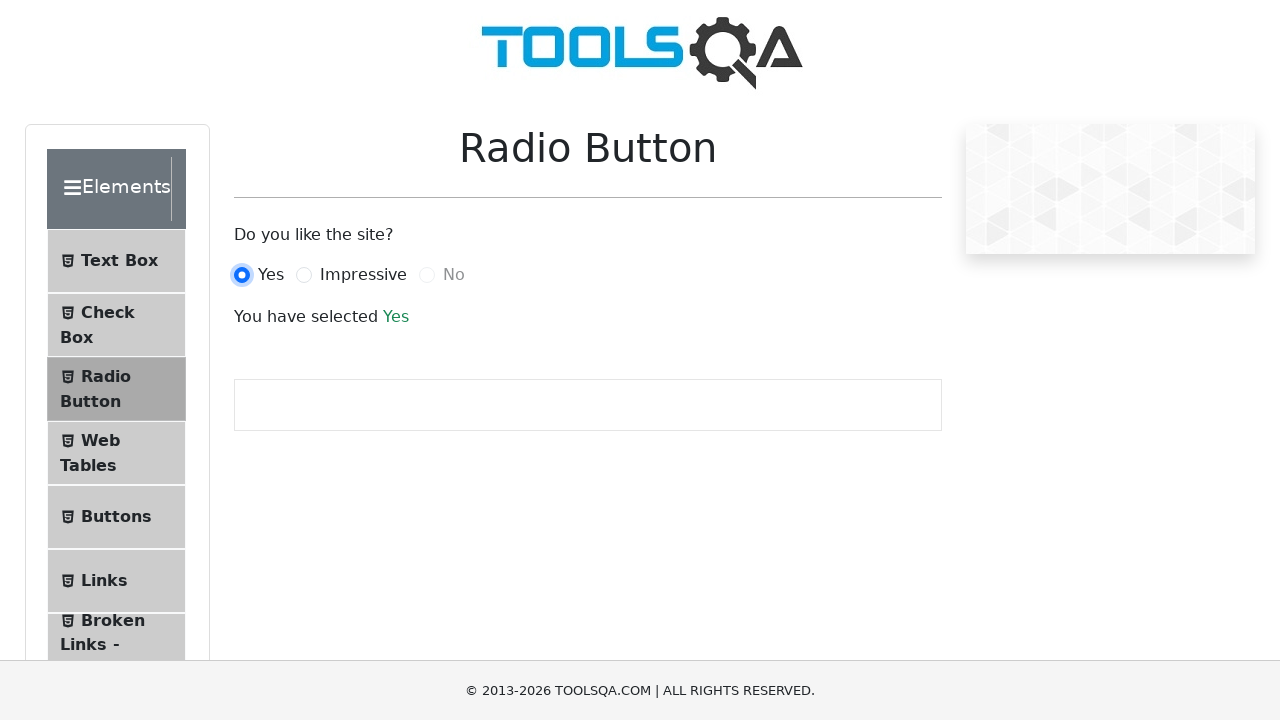

Clicked on Impressive radio button at (363, 275) on xpath=//label[@for='impressiveRadio']
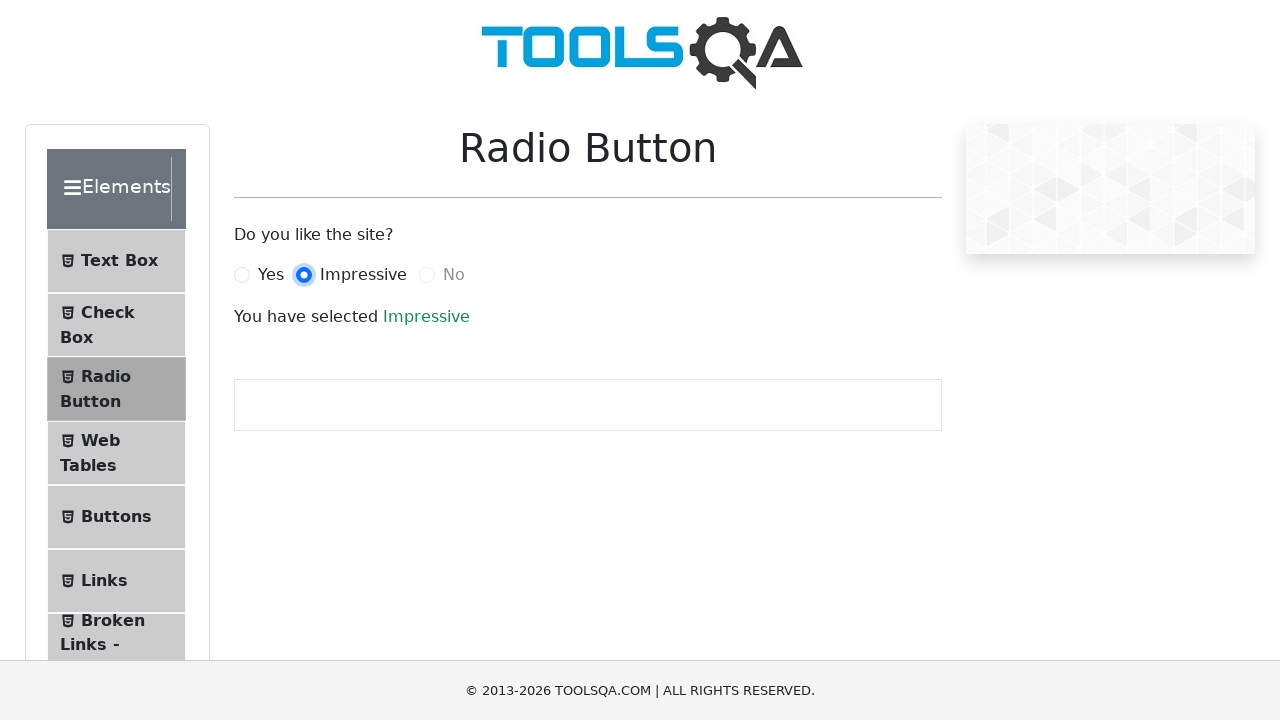

Verified Impressive radio button is checked
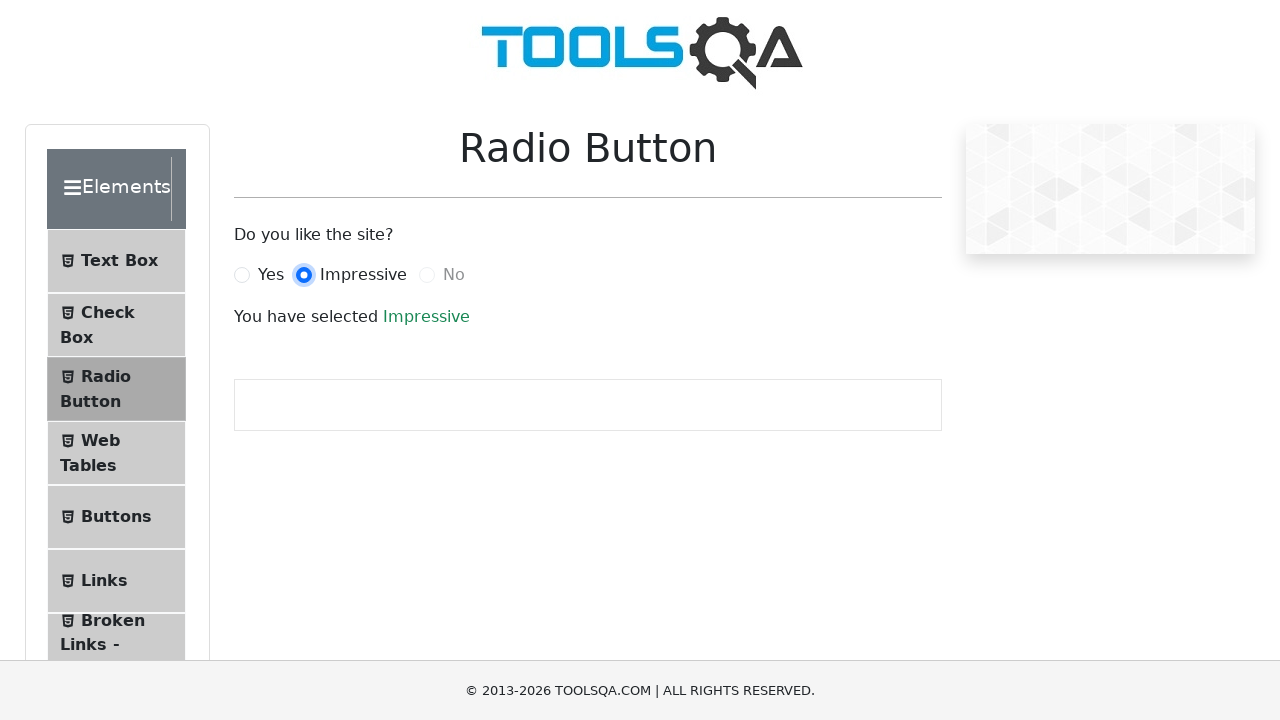

Verified success text displays 'Impressive'
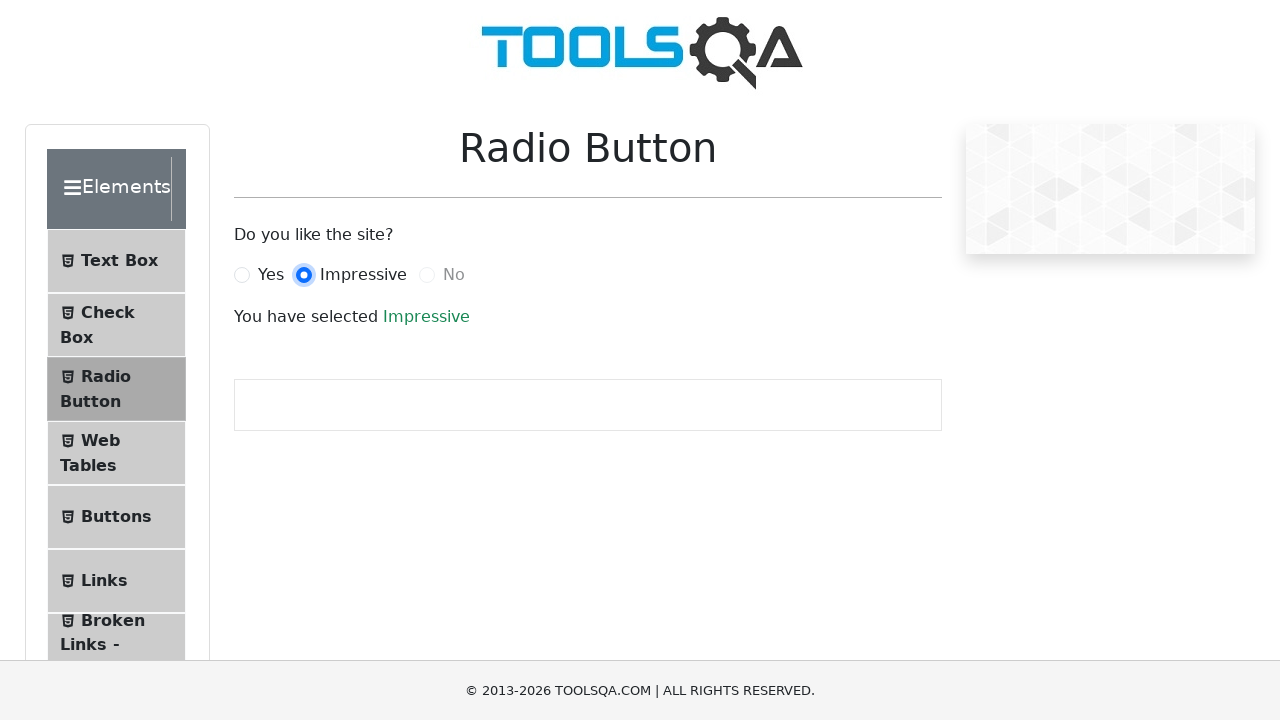

Verified No radio button is disabled
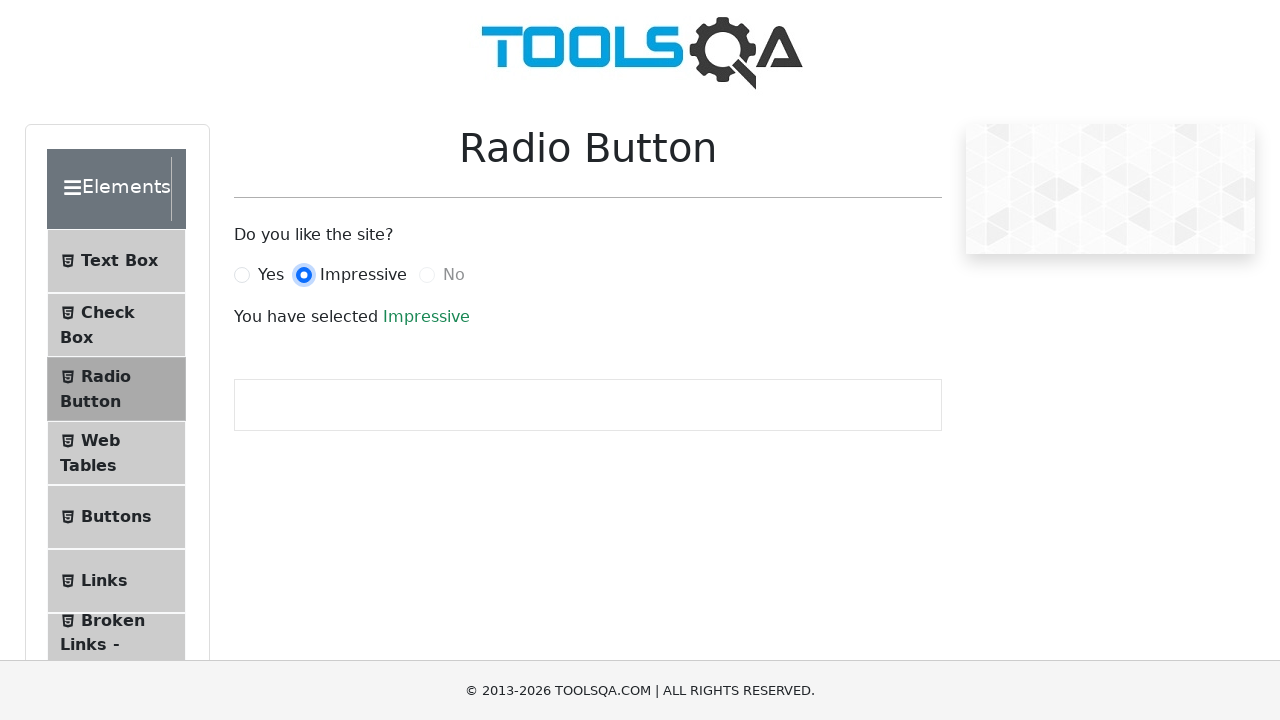

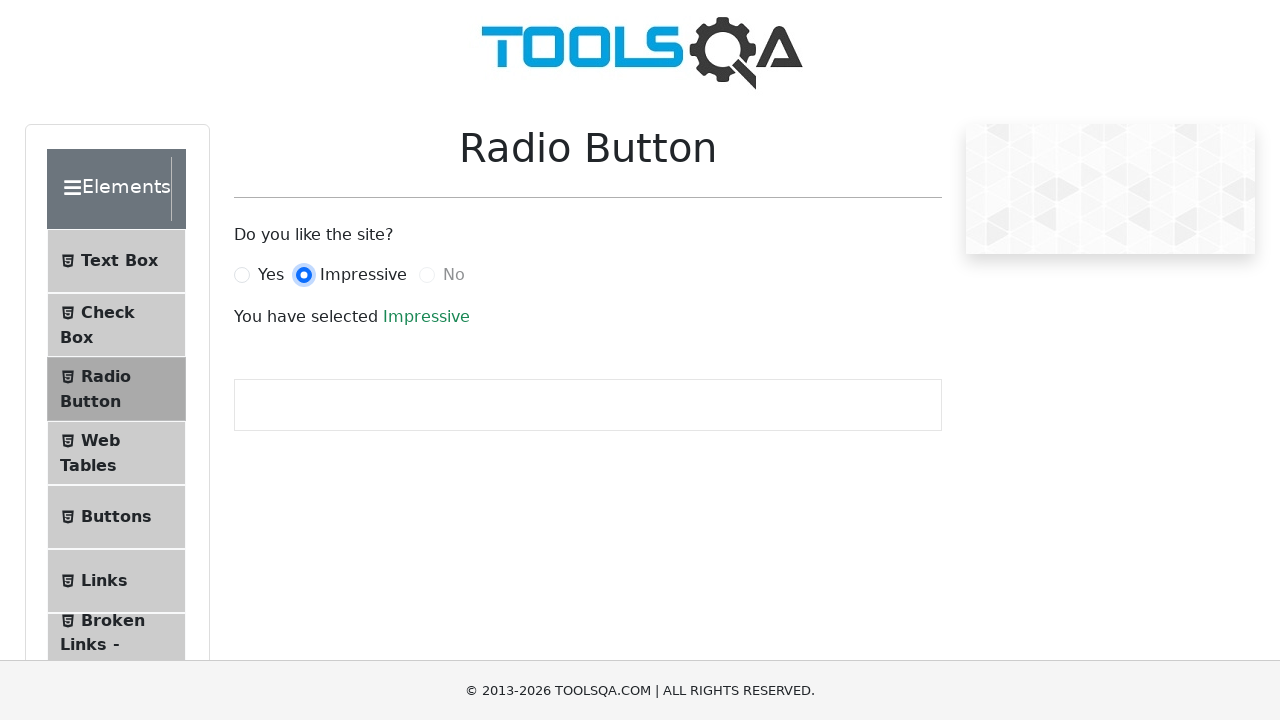